Navigates to the Club section and then to Children's Navigator page

Starting URL: https://www.labirint.ru/

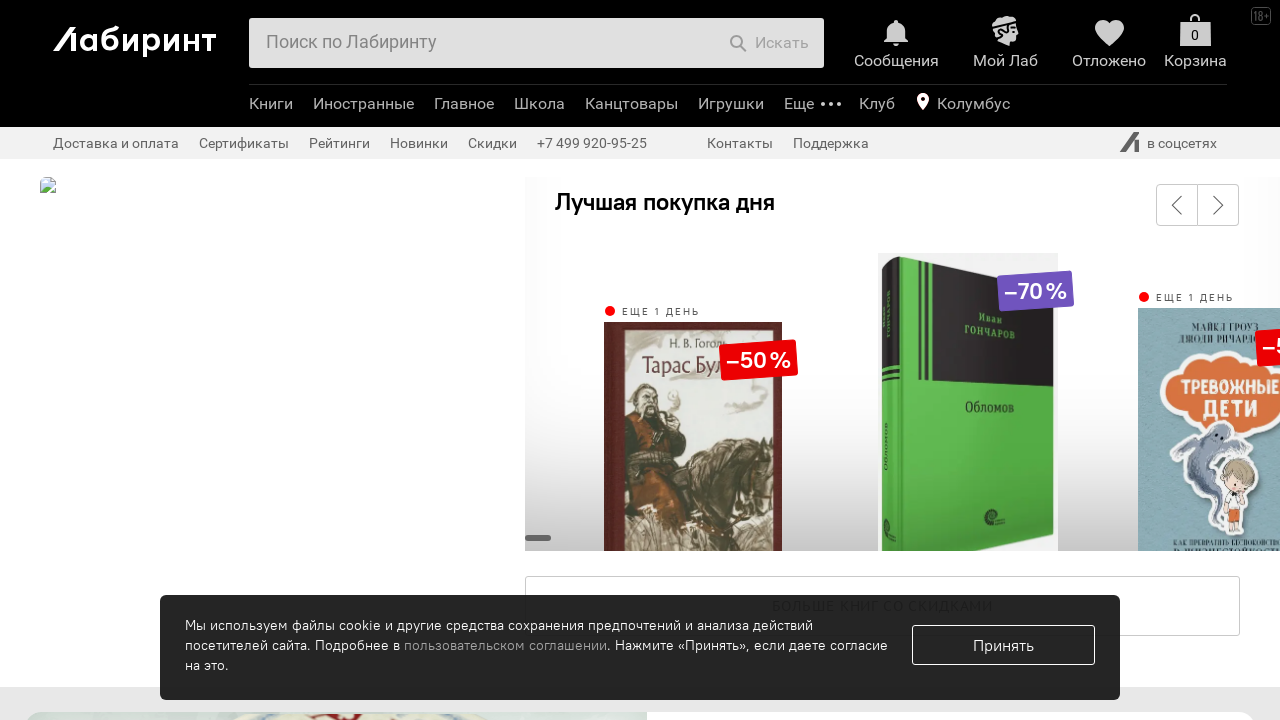

Clicked on 'Клуб' (Club) menu item at (877, 106) on li.b-header-b-menu-e-list-item.b-toggle.analytics-click-js[data-event-content="К
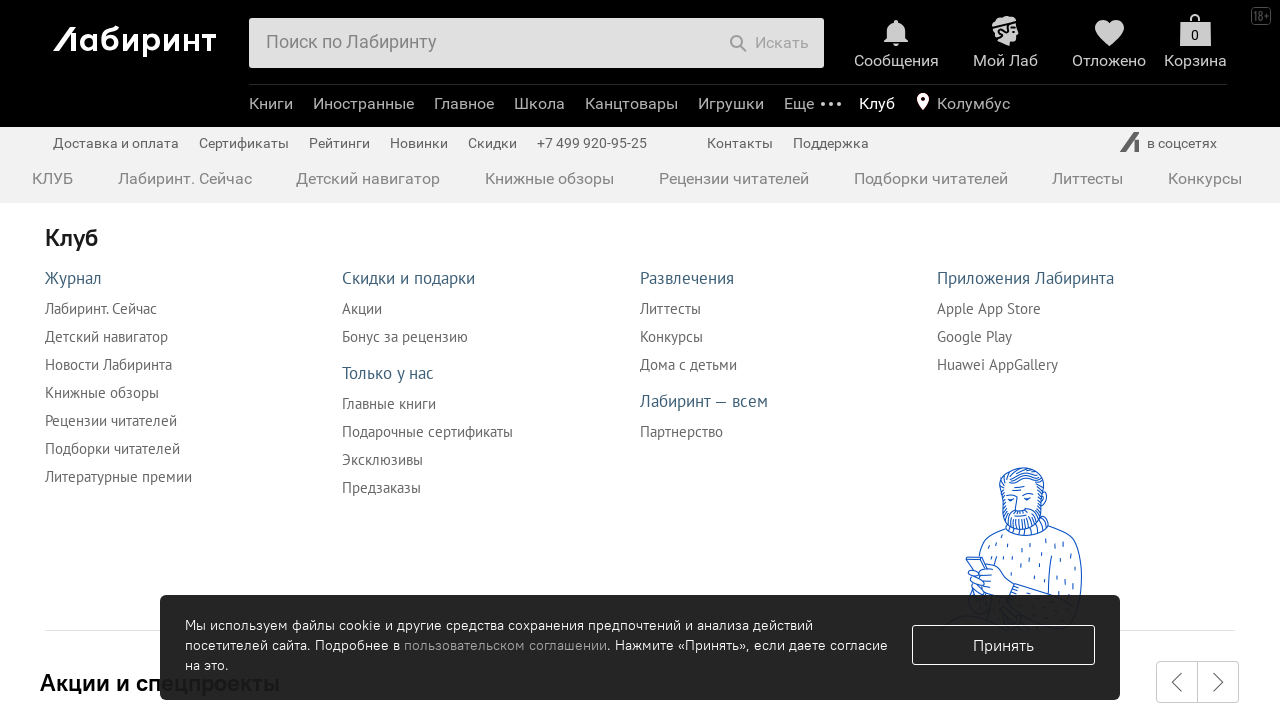

Clicked on 'Детский навигатор' (Children's Navigator) link at (368, 178) on a.mm-link.mm-link-big.mm-link-big-m-sub[href="/child-now/"]
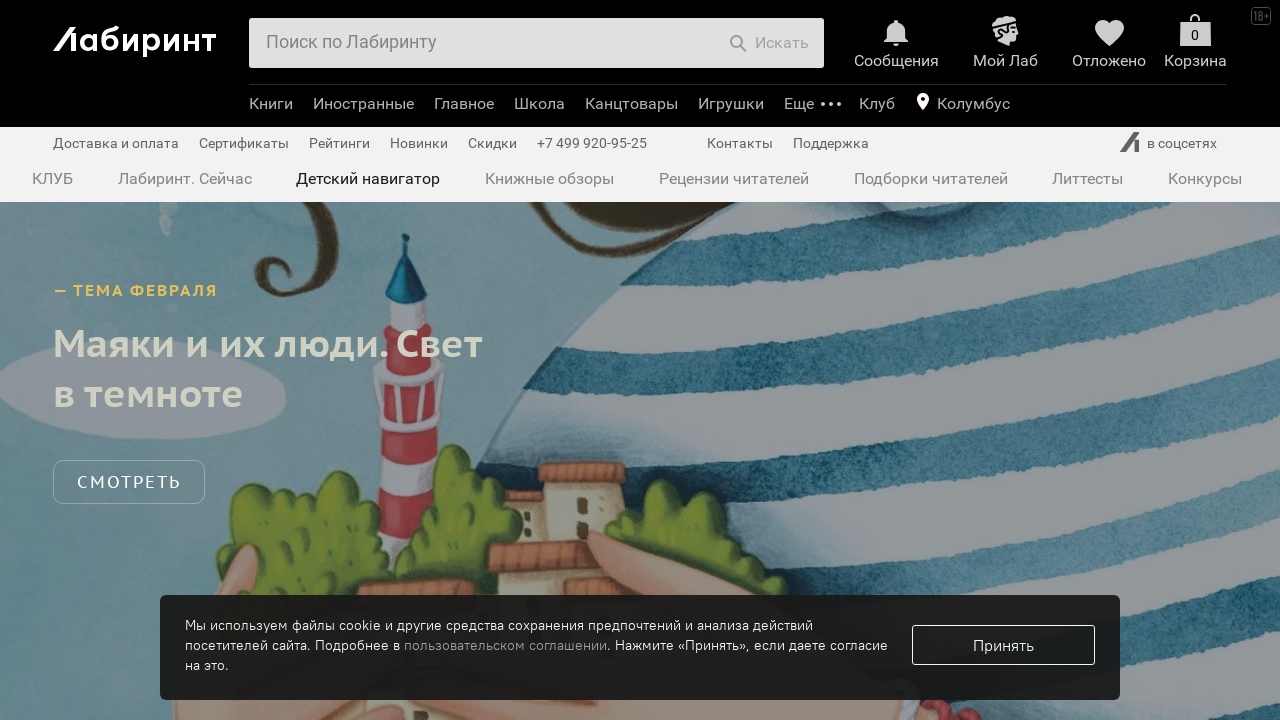

Waited for page to load (networkidle state)
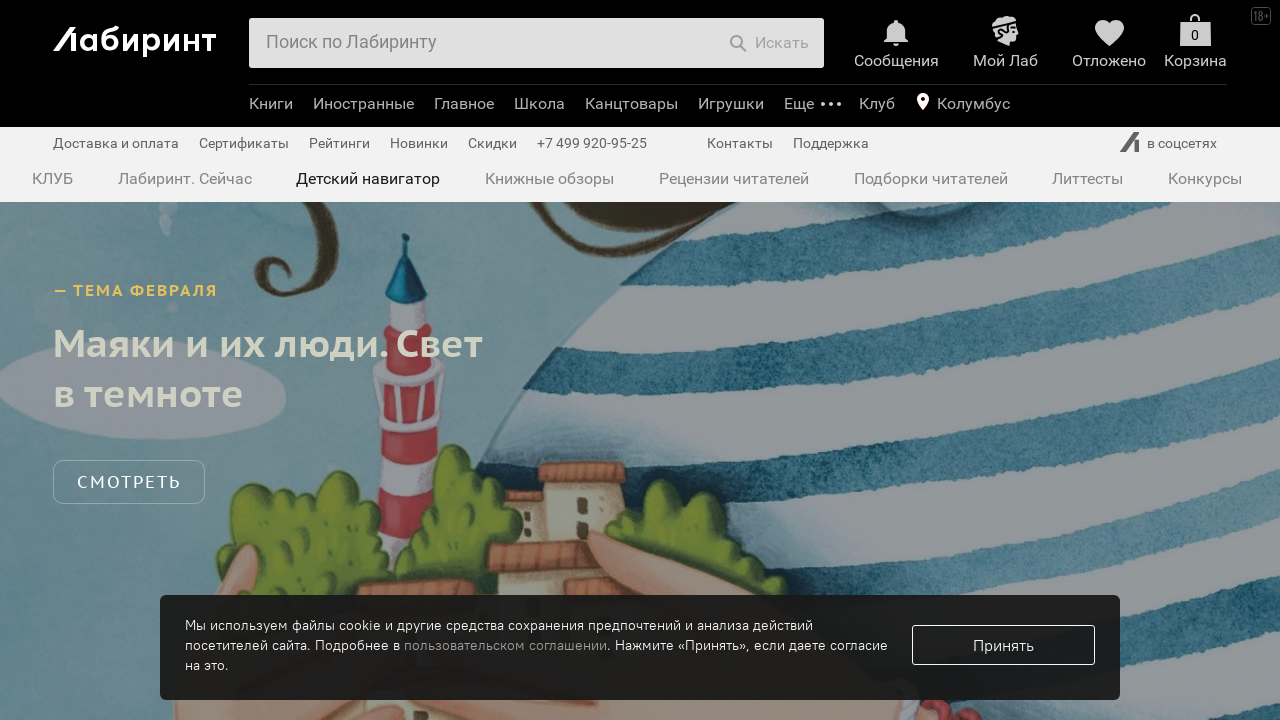

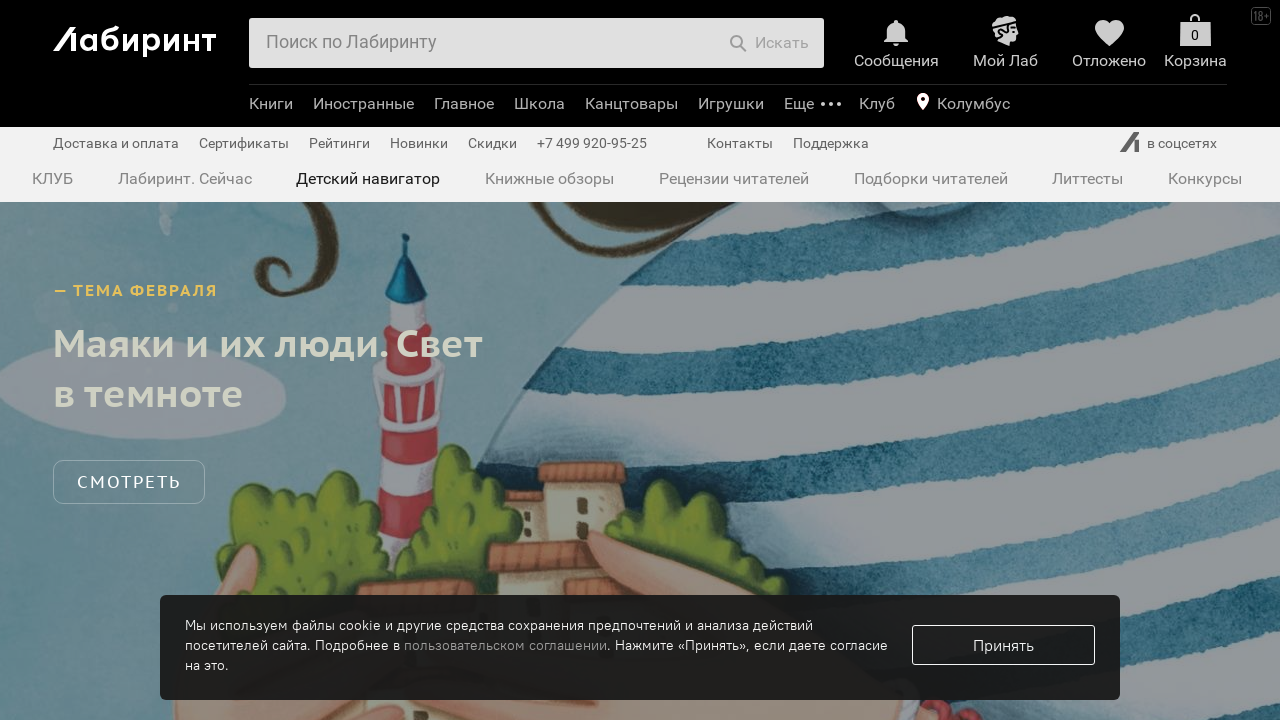